Tests prompt dialog by clicking prompt button, entering text "Dakota", and accepting the dialog

Starting URL: https://atidcollege.co.il/Xamples/ex_switch_navigation.html

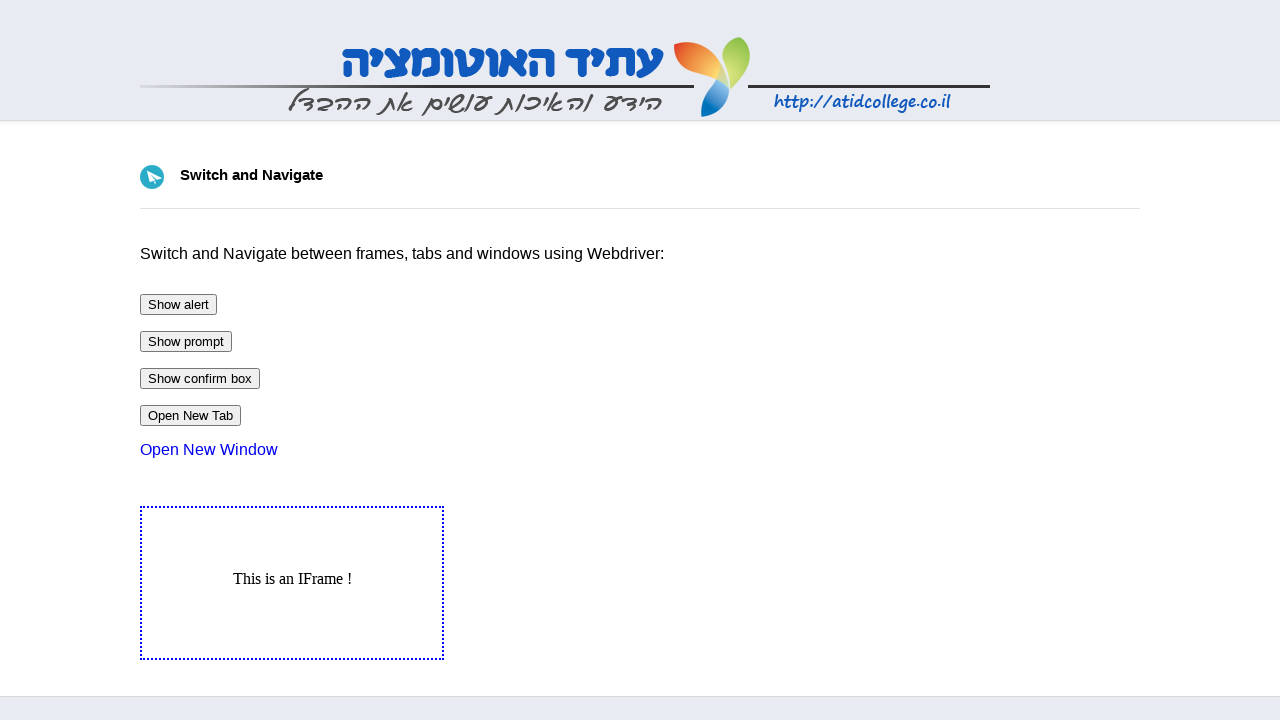

Set up prompt dialog handler to accept with 'Dakota'
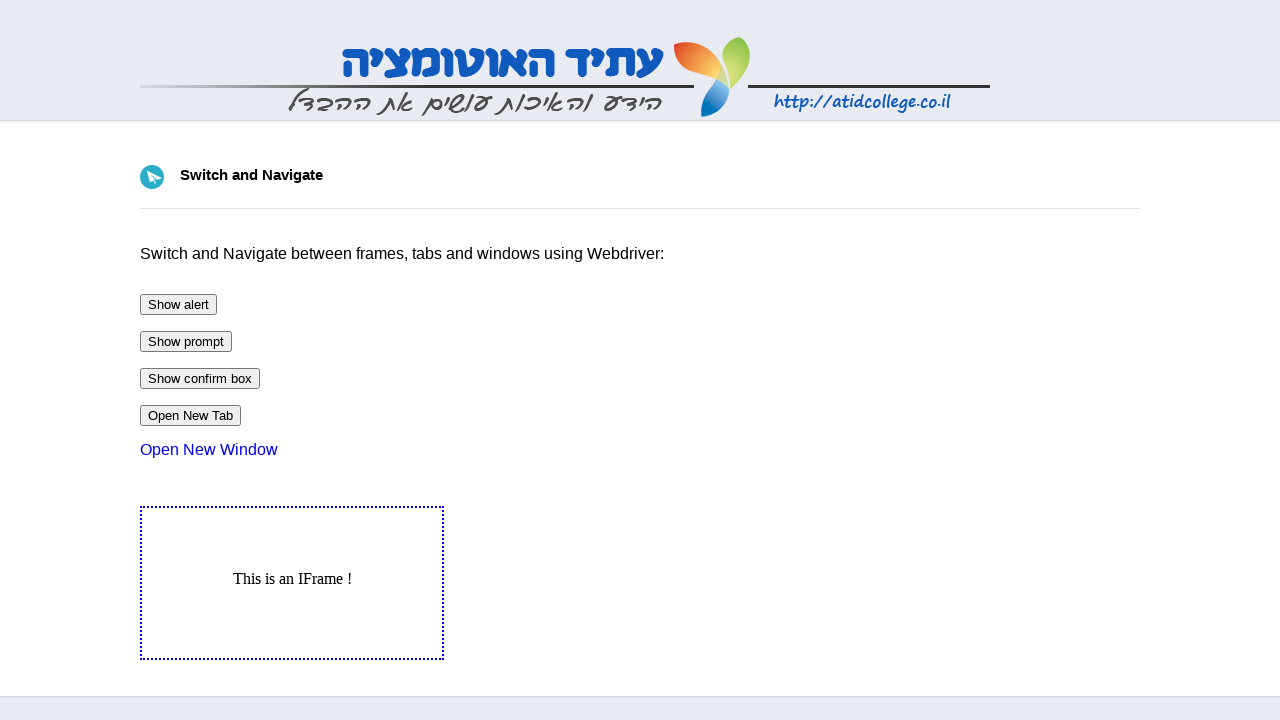

Clicked prompt button to trigger dialog at (186, 342) on #btnPrompt
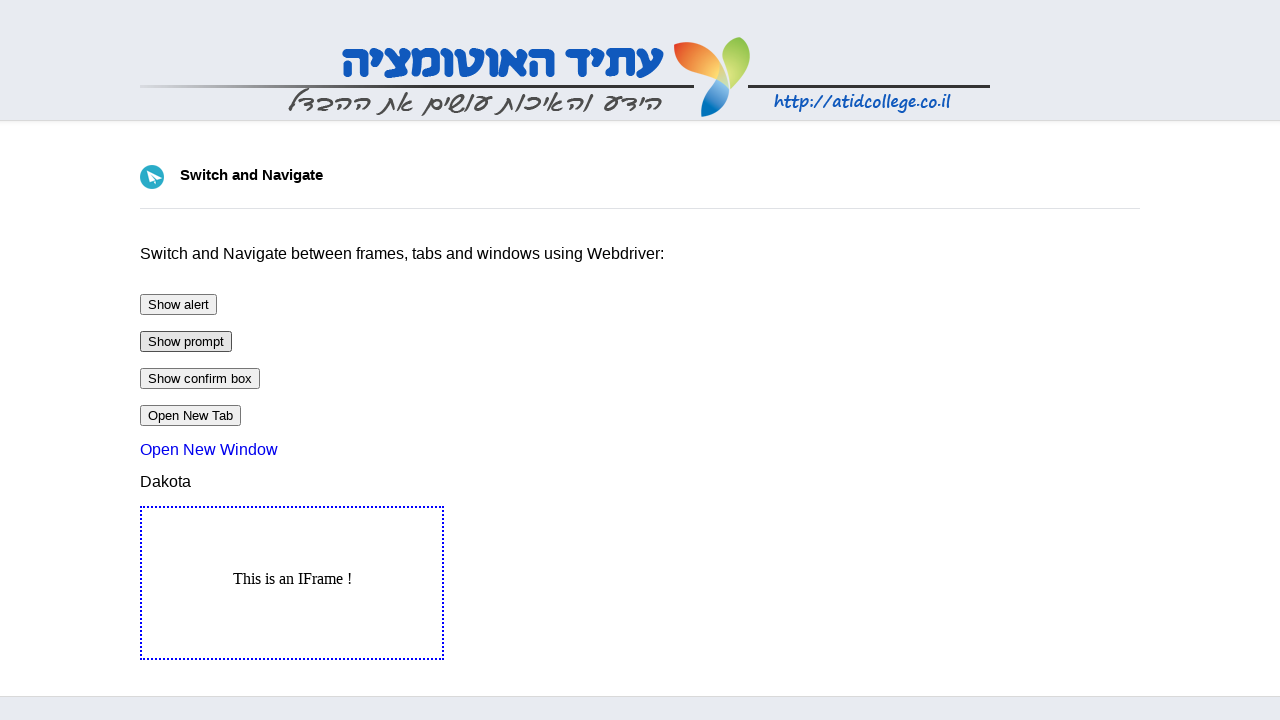

Output element loaded after prompt acceptance
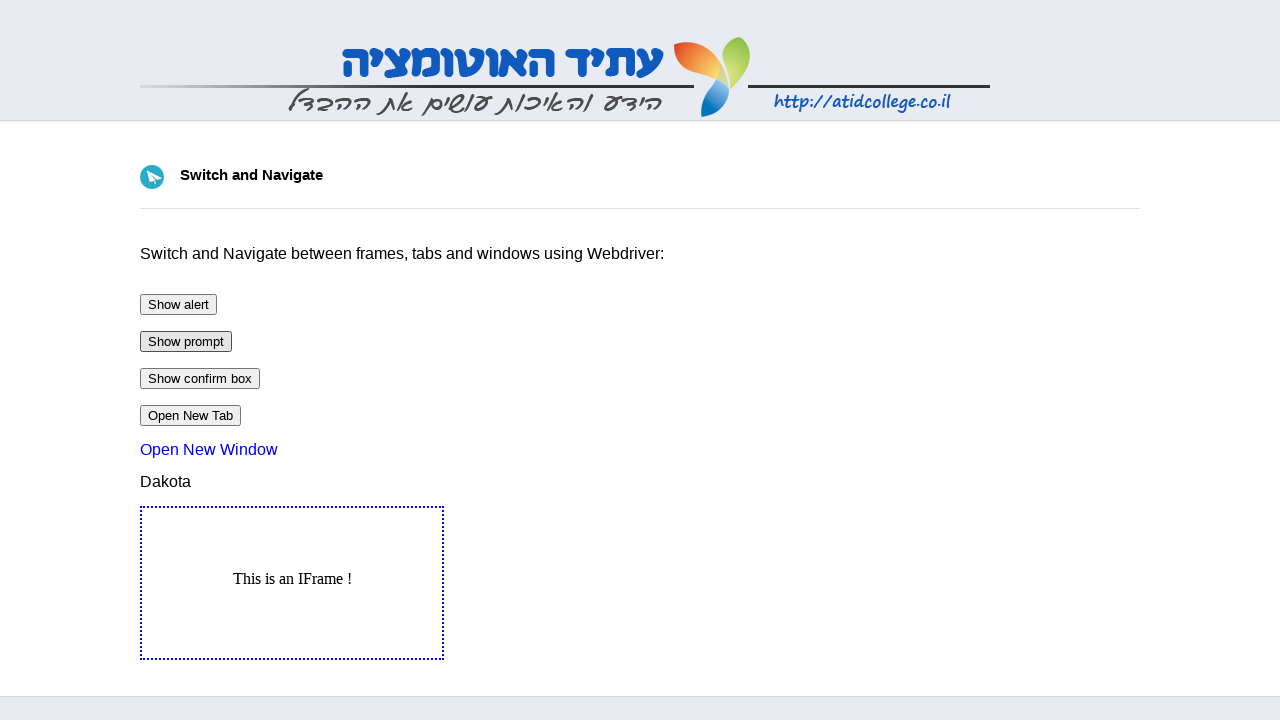

Verified output text content equals 'Dakota'
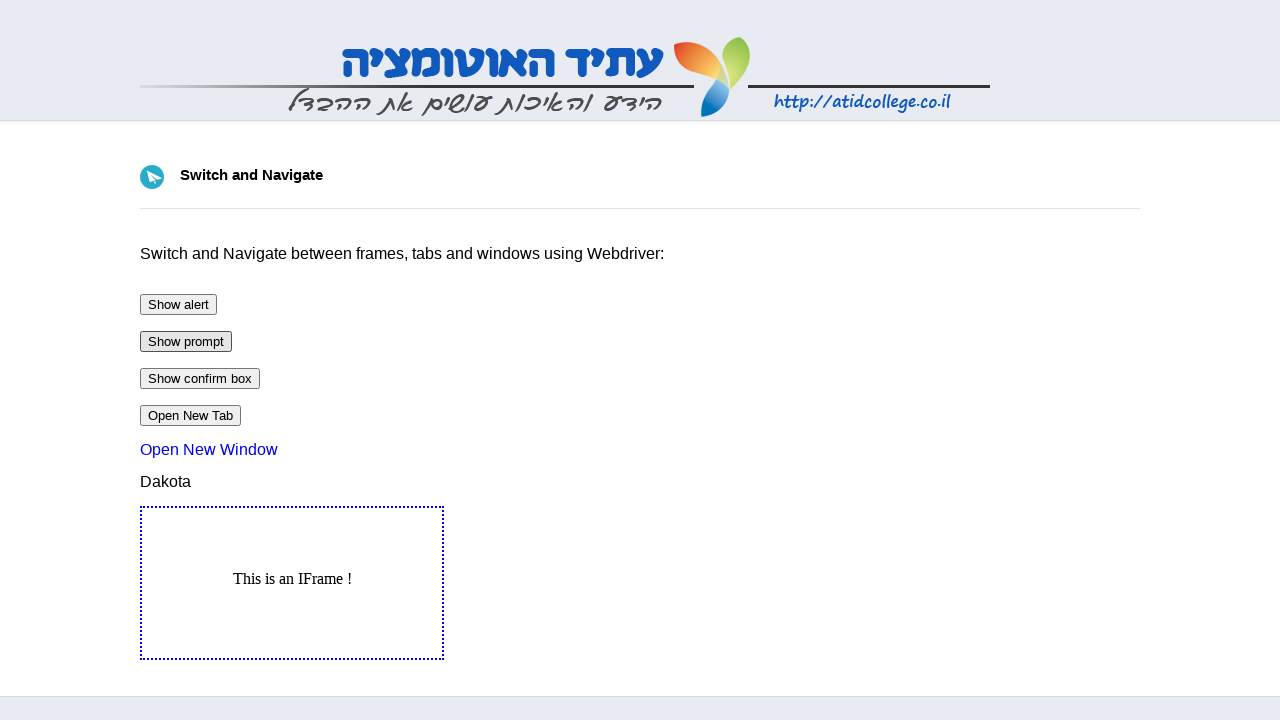

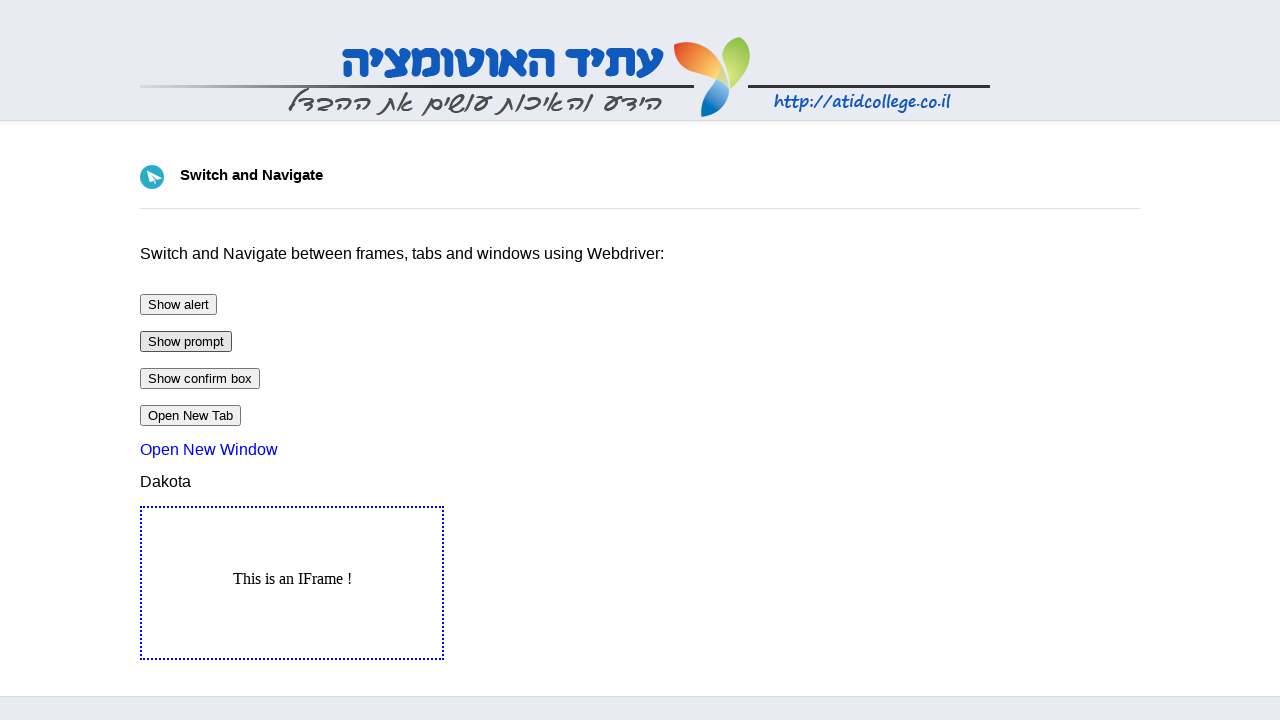